Tests radio button functionality by selecting "Red" color and "Football" sport options, verifying each selection is properly checked

Starting URL: https://testcenter.techproeducation.com/index.php?page=radio-buttons

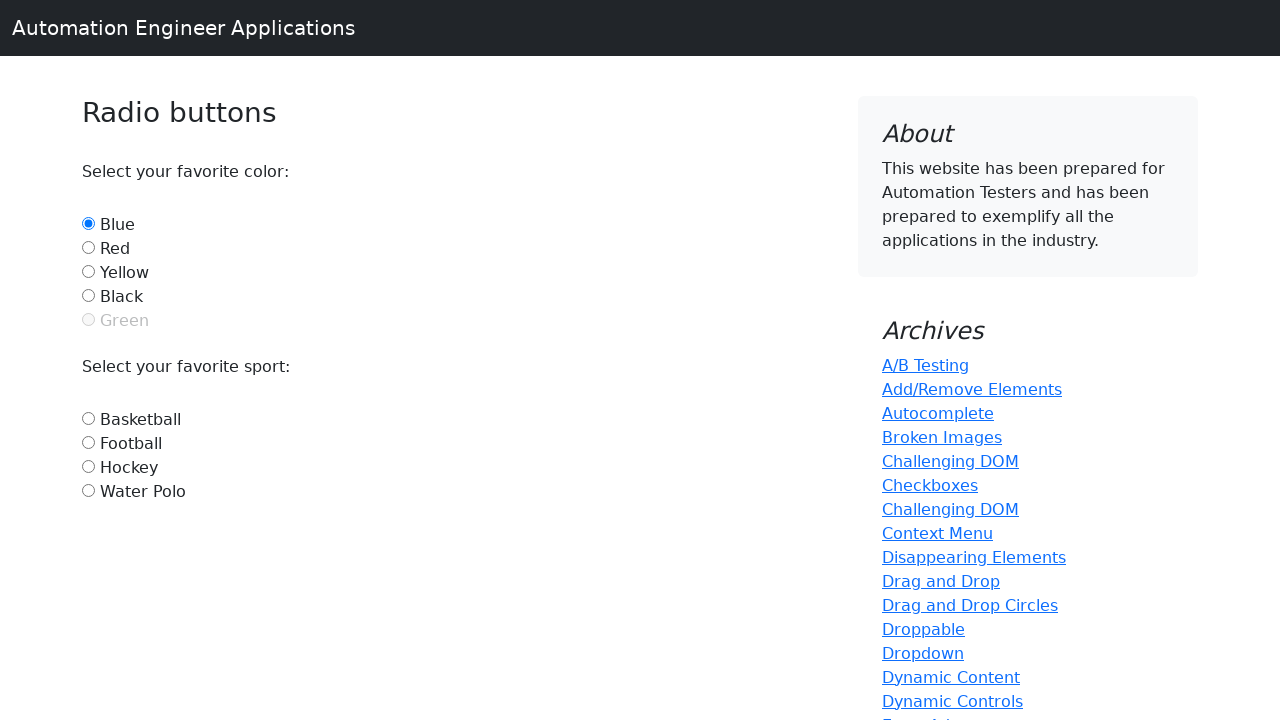

Clicked Red radio button to select it at (88, 247) on #red
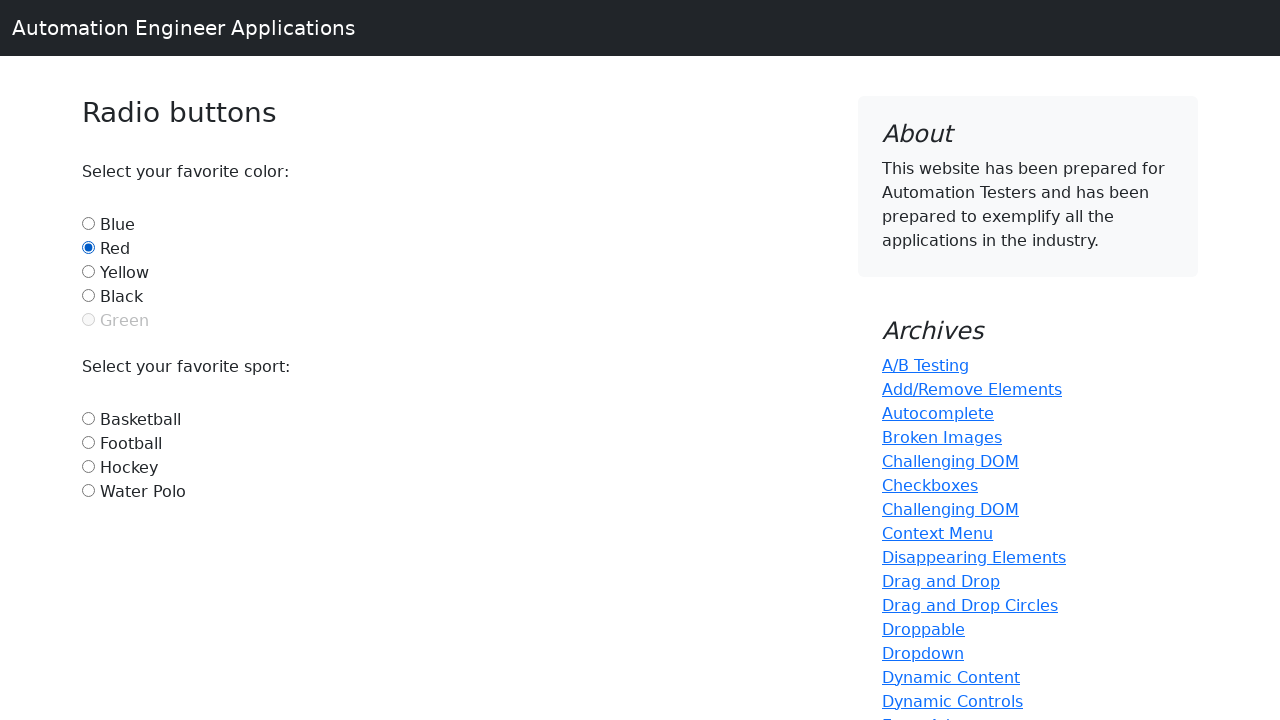

Verified Red radio button is checked
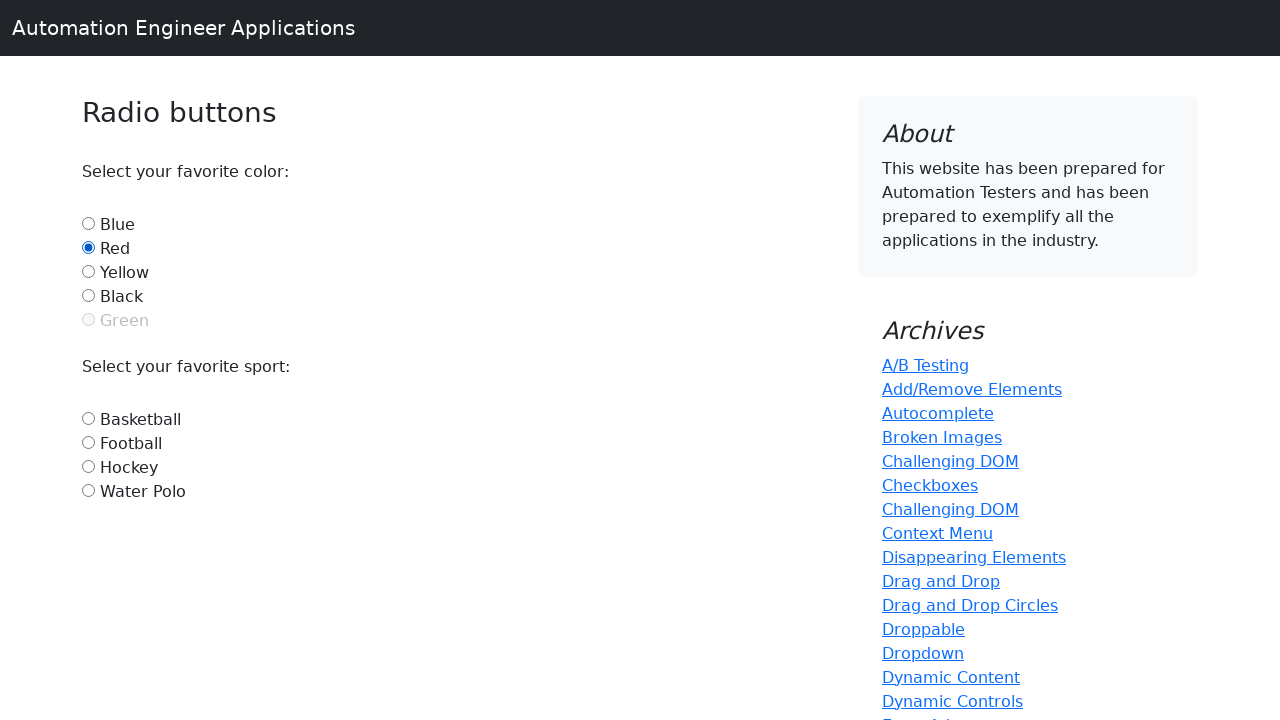

Clicked Football radio button to select it at (88, 442) on #football
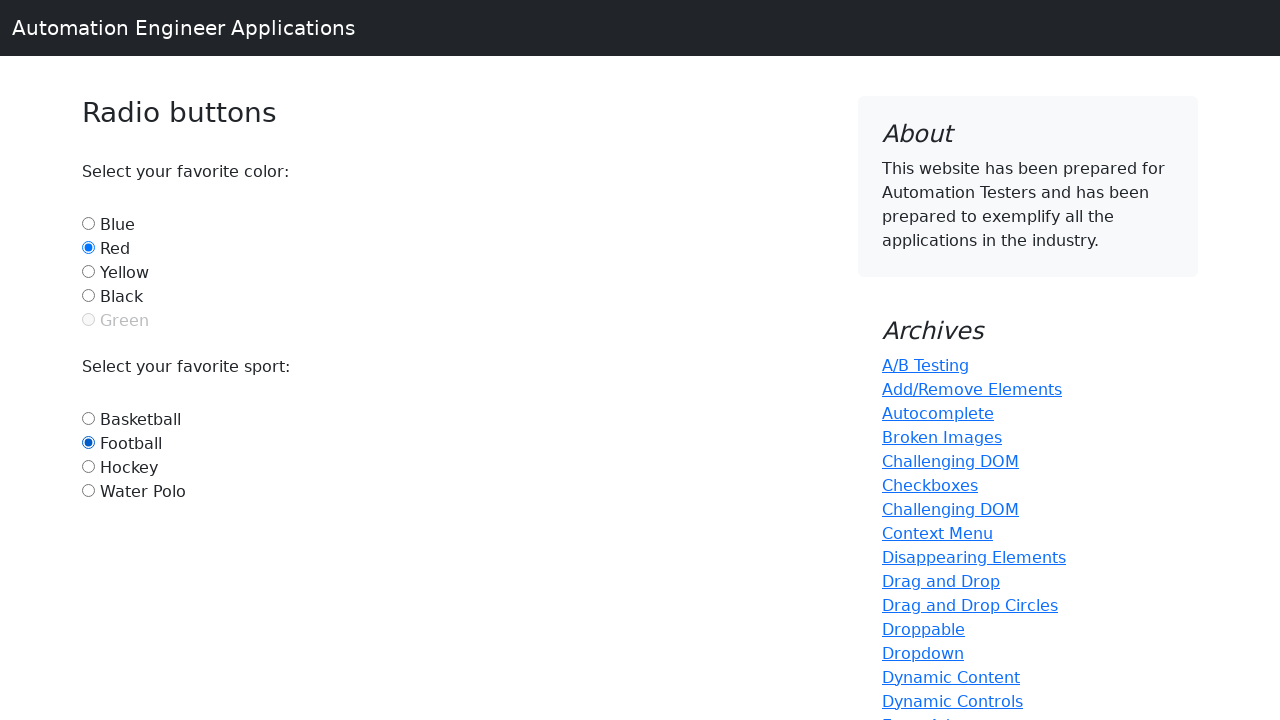

Verified Football radio button is checked
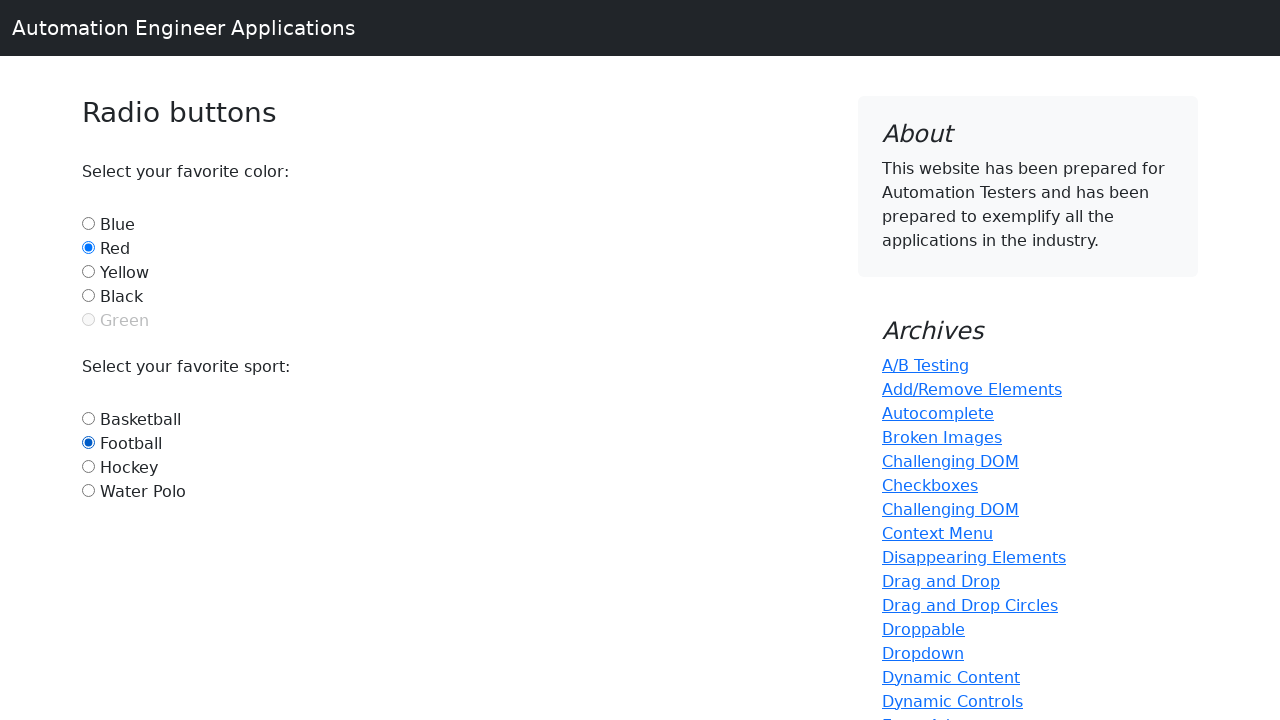

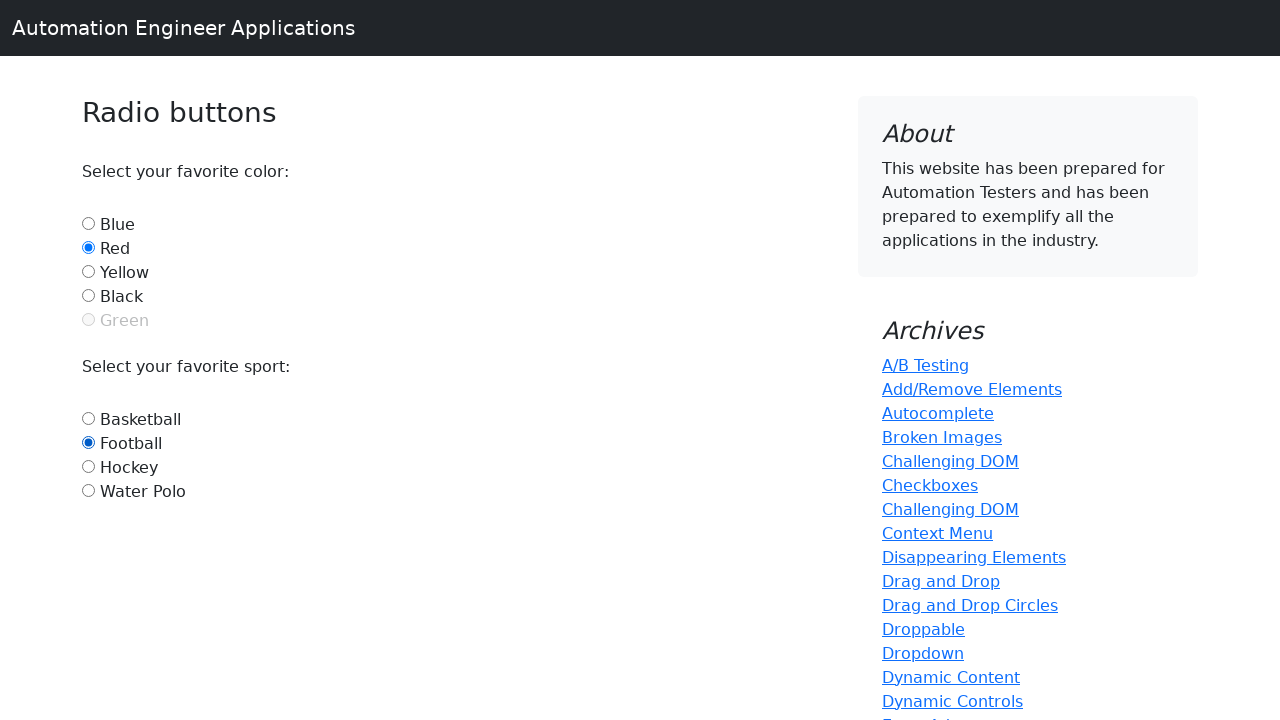